Tests keyboard input events by pressing the 'K' key and then performing CTRL+A (select all) and CTRL+C (copy) keyboard shortcuts on an input events testing page

Starting URL: https://www.training-support.net/selenium/input-events

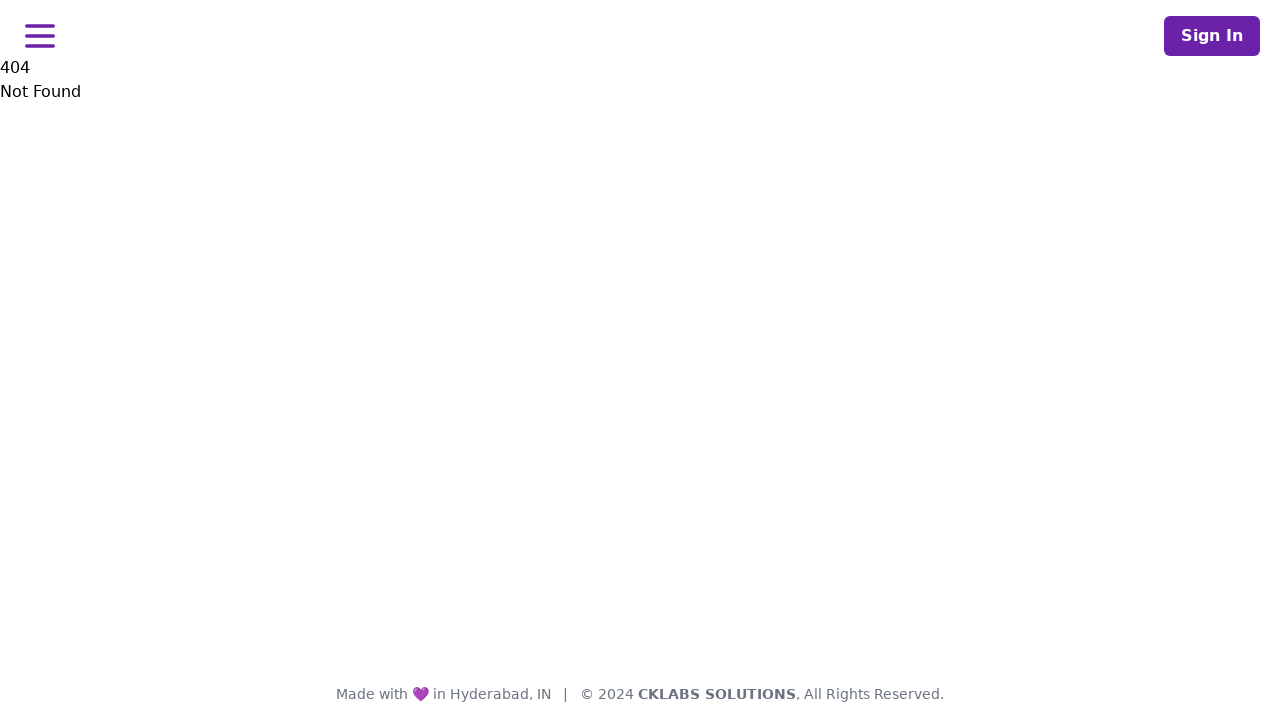

Navigated to input events testing page
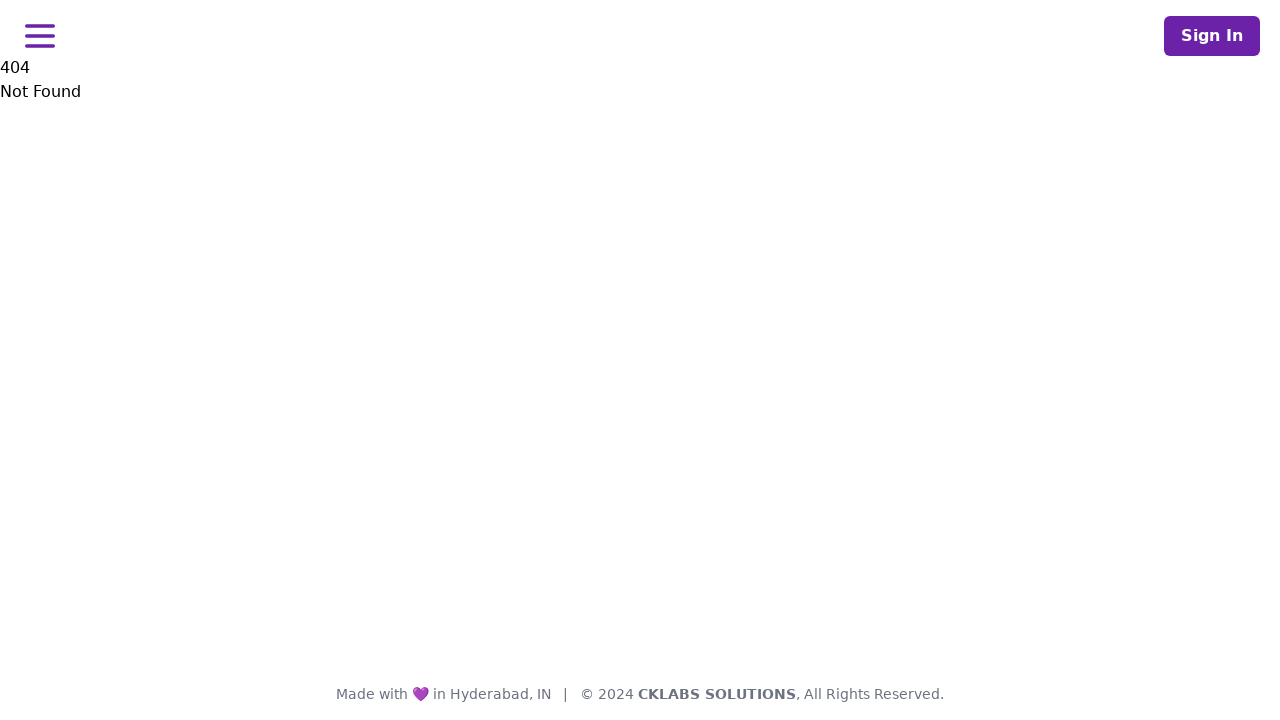

Pressed the 'K' key
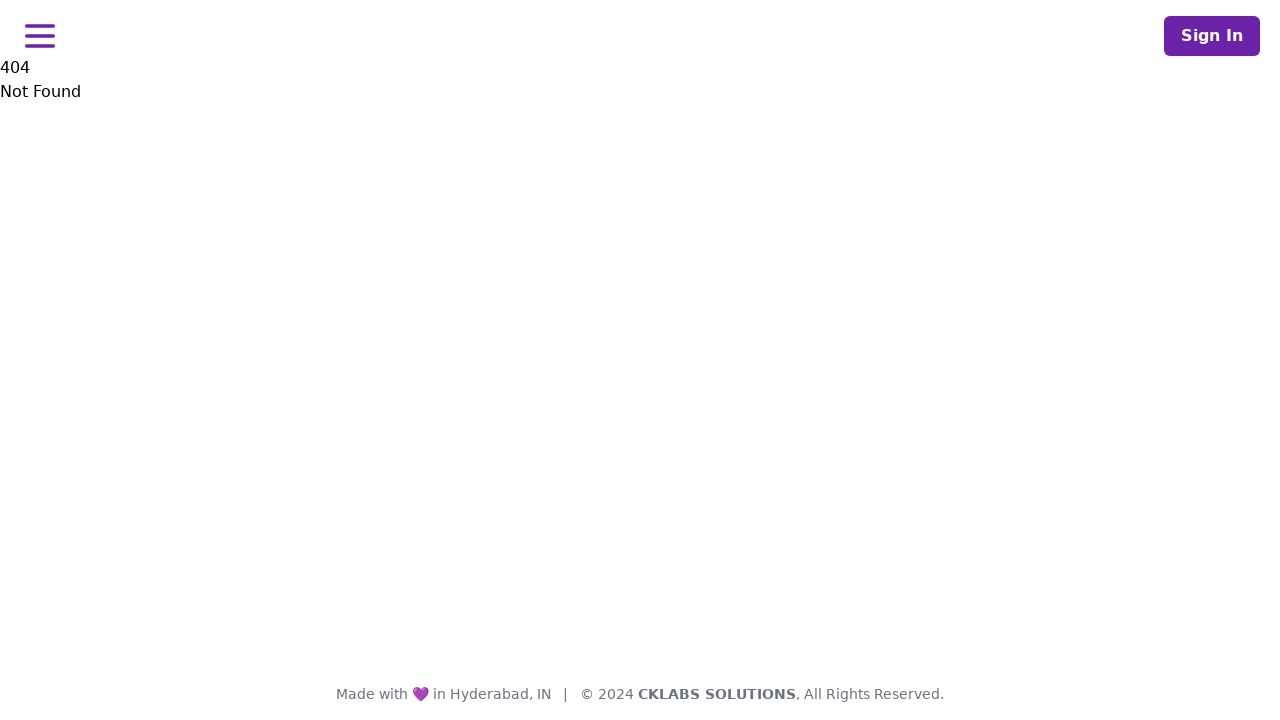

Pressed CTRL+A to select all
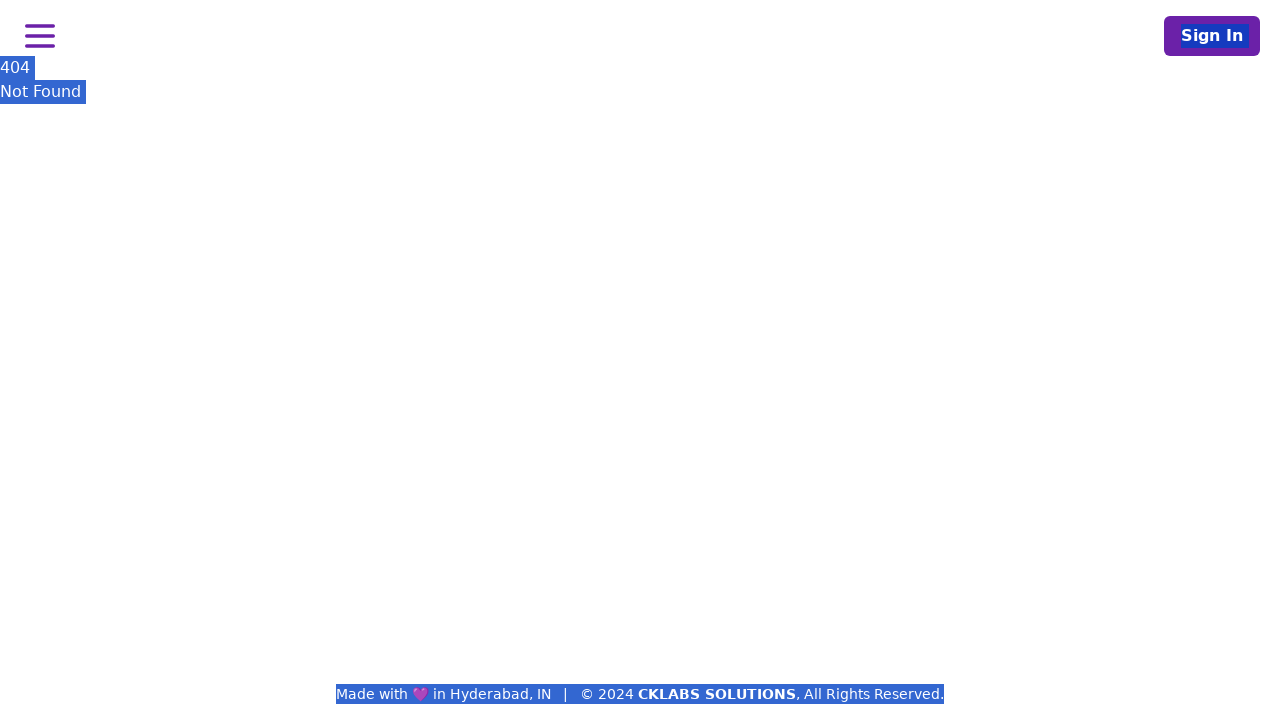

Pressed CTRL+C to copy
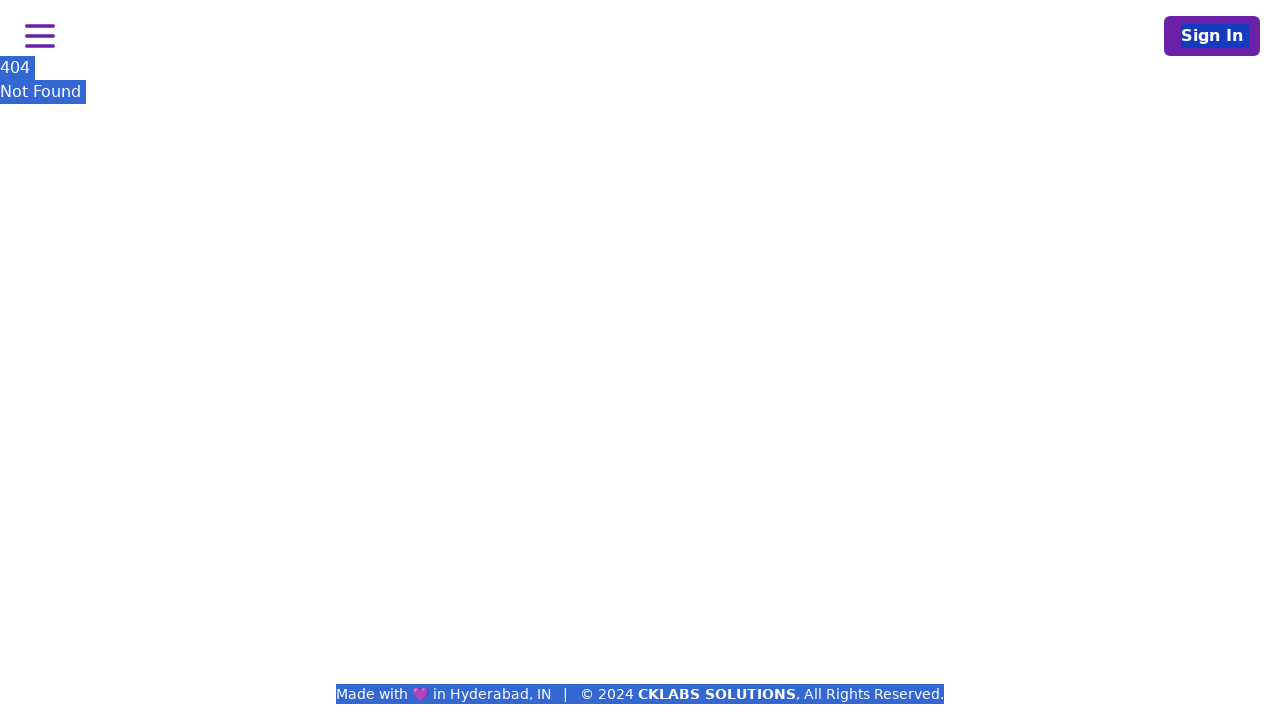

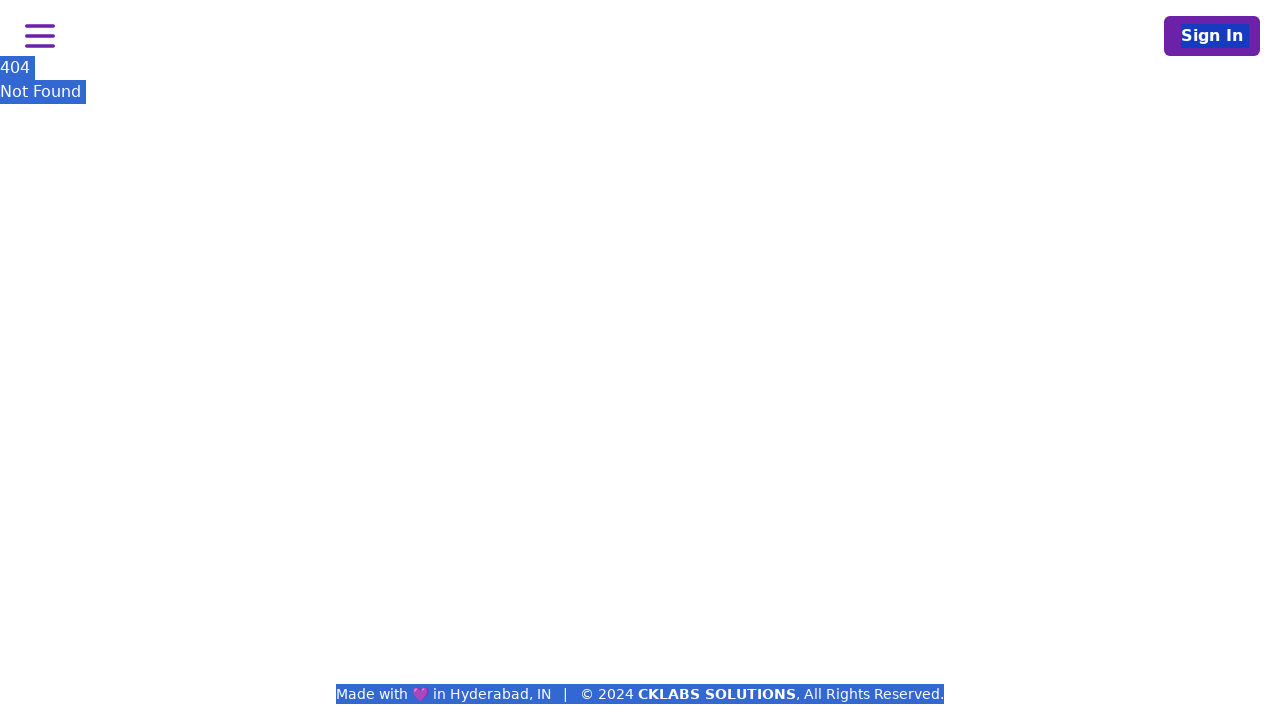